Navigates to SkillFactory website and clicks on the IT courses button to test navigation functionality

Starting URL: https://www.skillfactory.ru

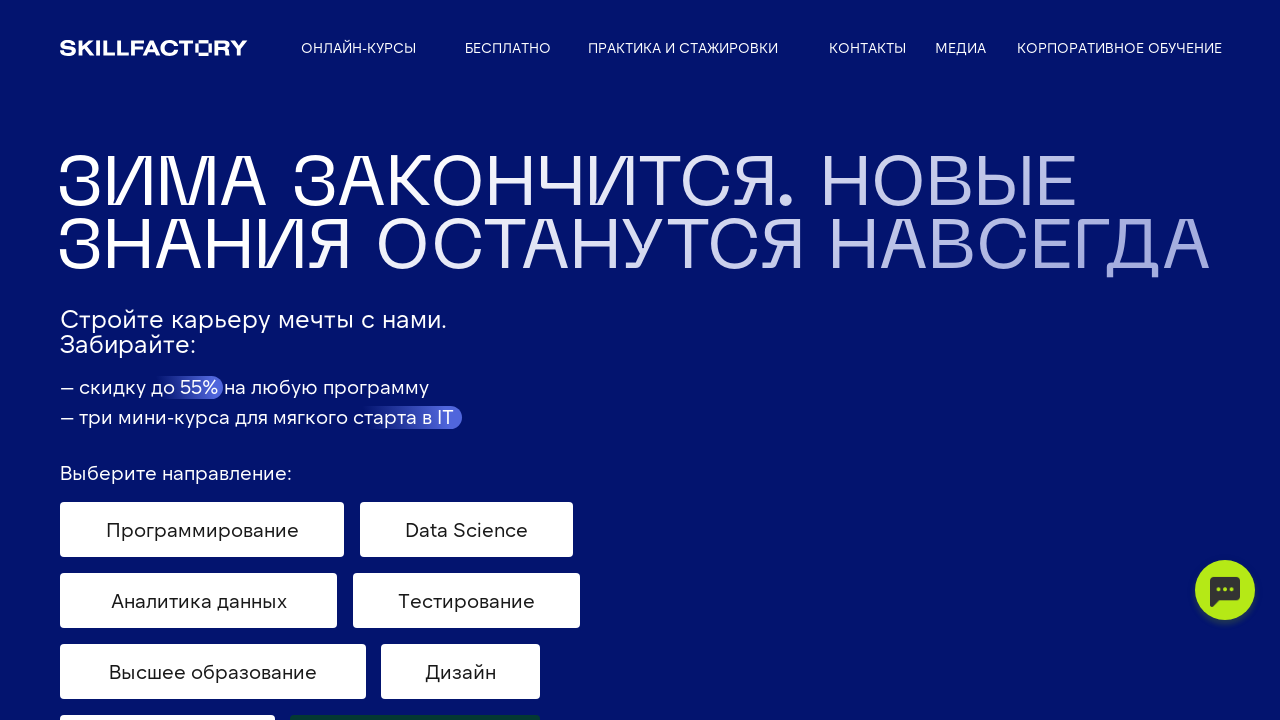

Navigated to SkillFactory website
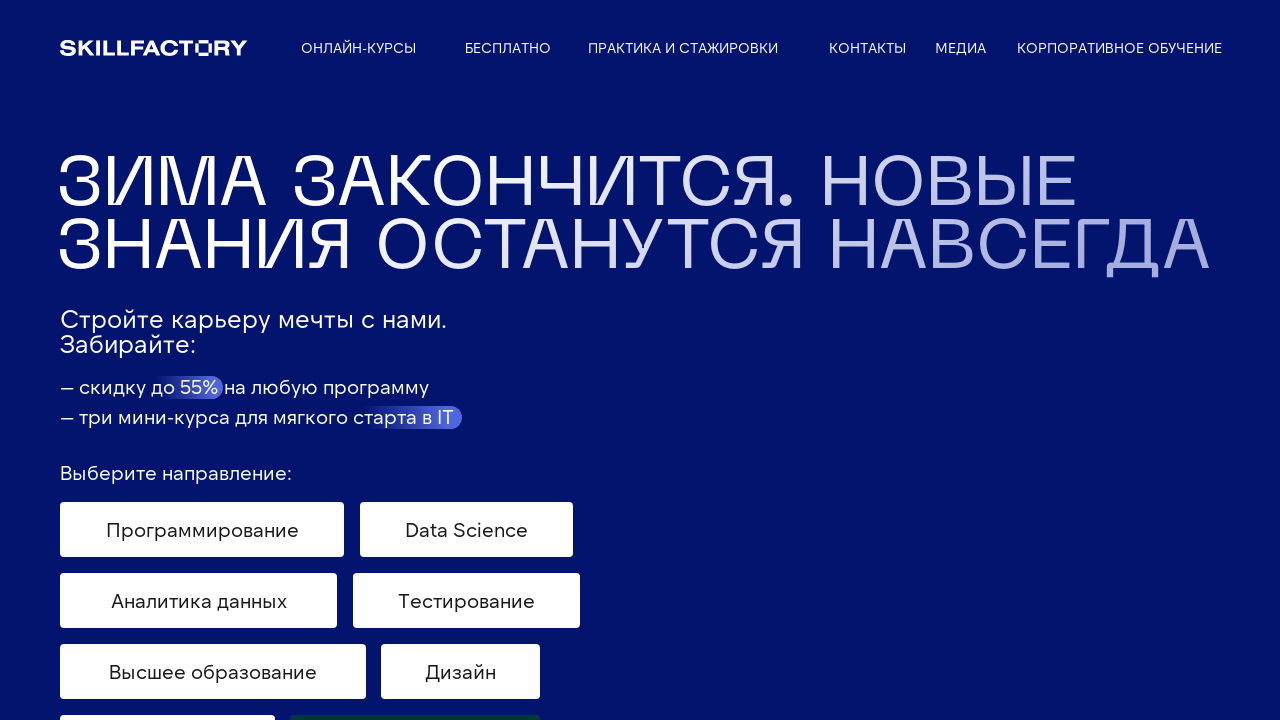

Clicked on IT courses button at (650, 360) on #START
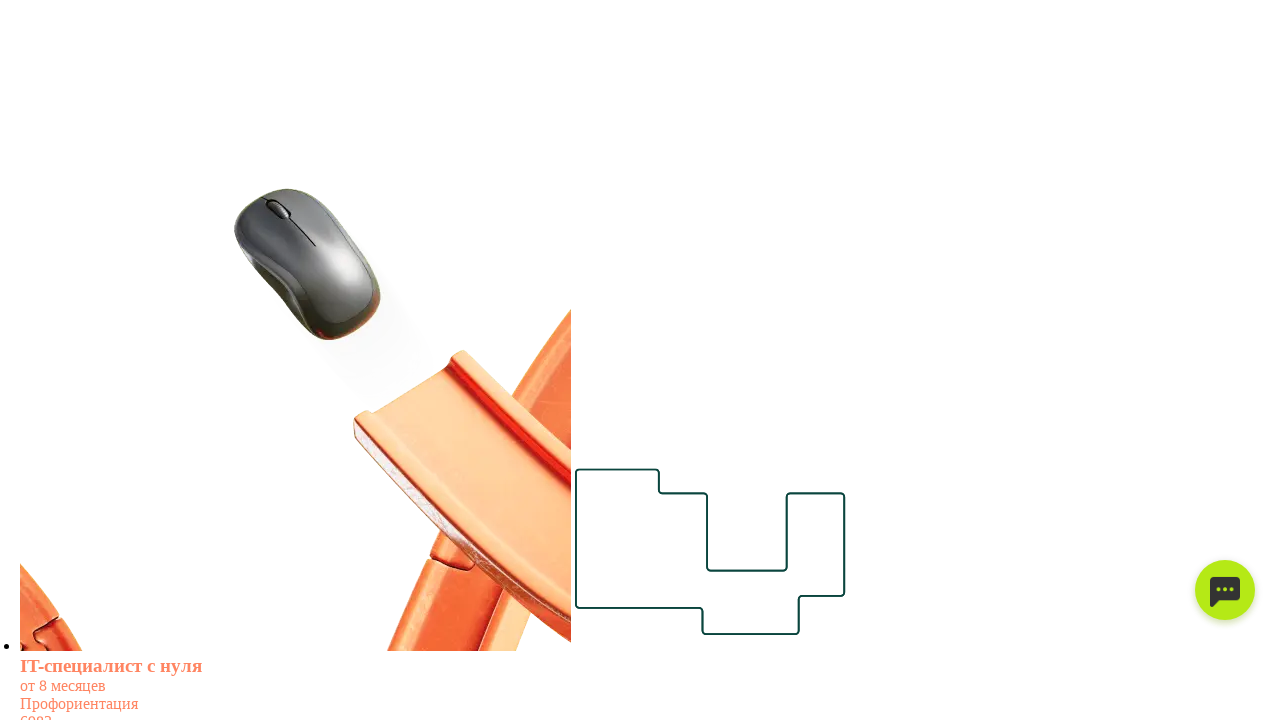

IT courses page element confirmed to be attached
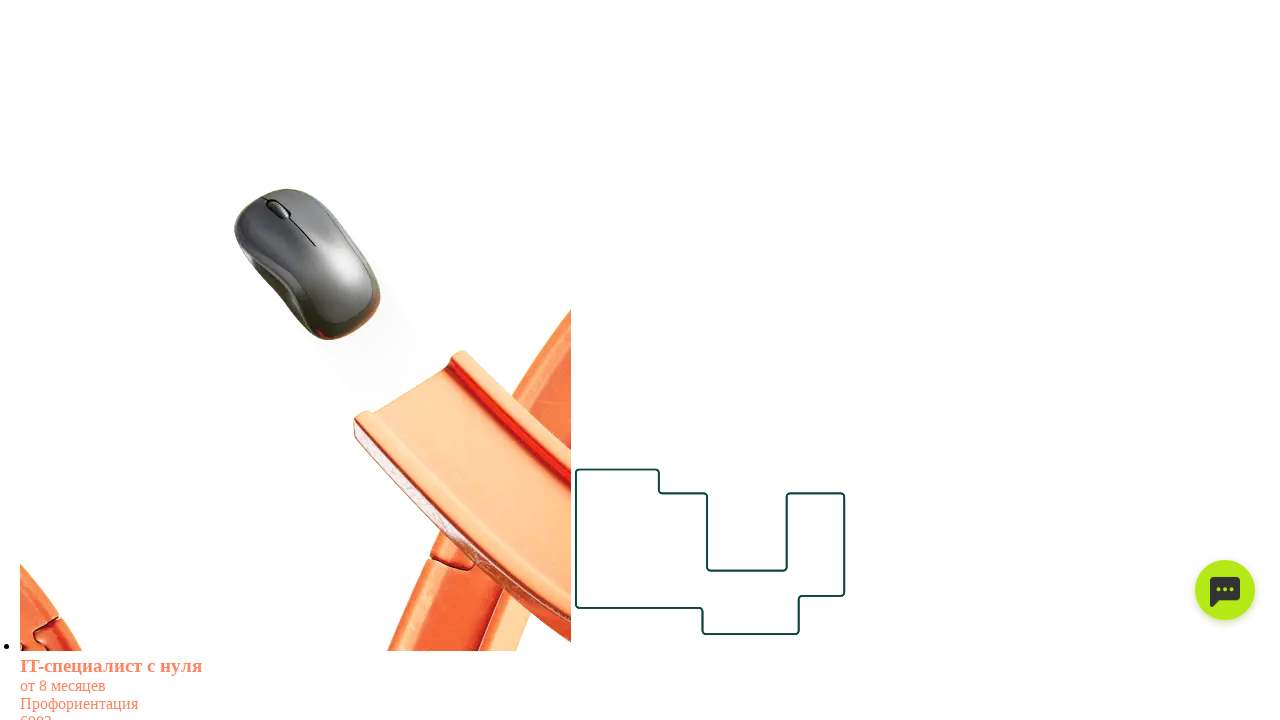

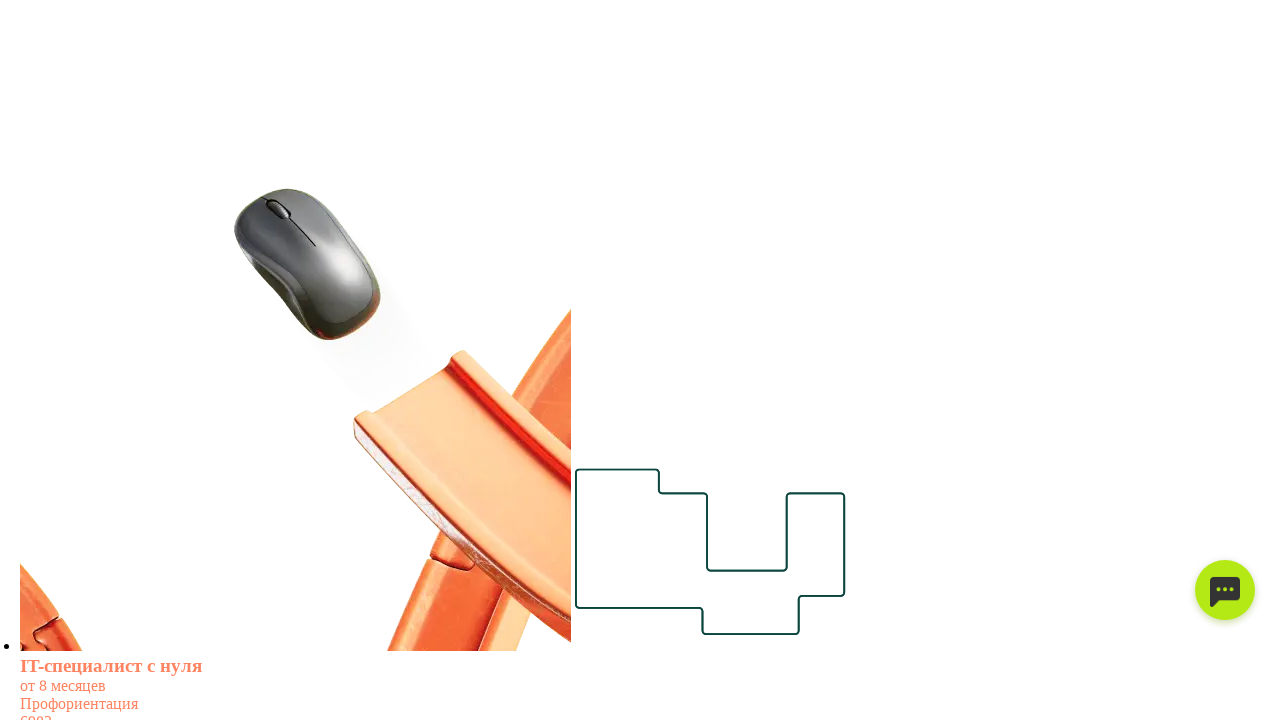